Tests window switching functionality by clicking a button that opens a new tab, switching between windows, and returning to the original window

Starting URL: http://formy-project.herokuapp.com/switch-window

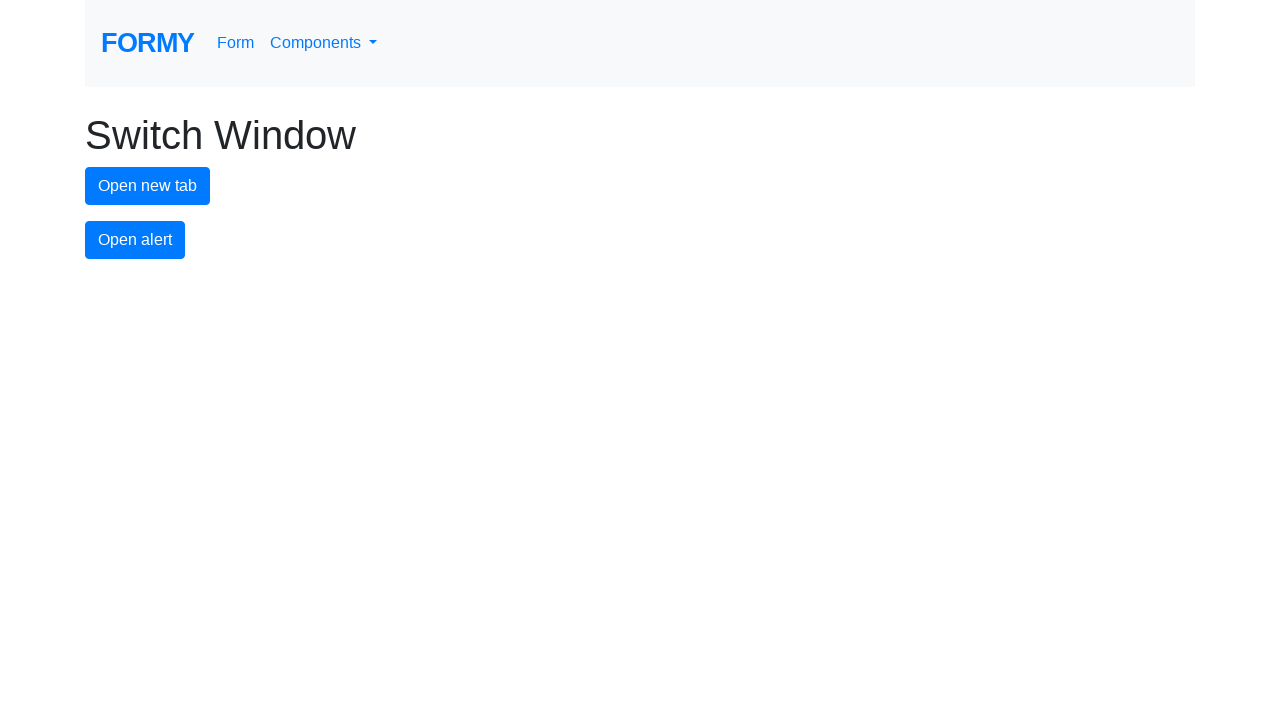

Clicked button to open new tab at (148, 186) on #new-tab-button
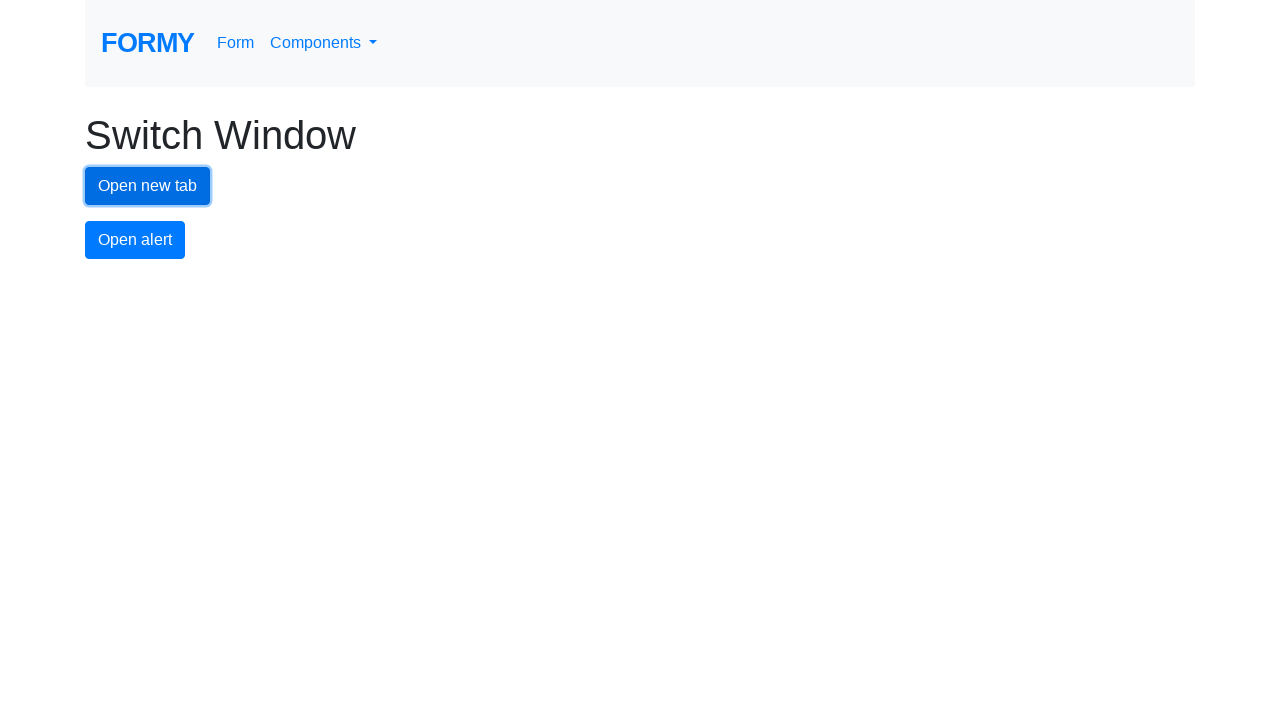

Waited 1 second for new tab to open
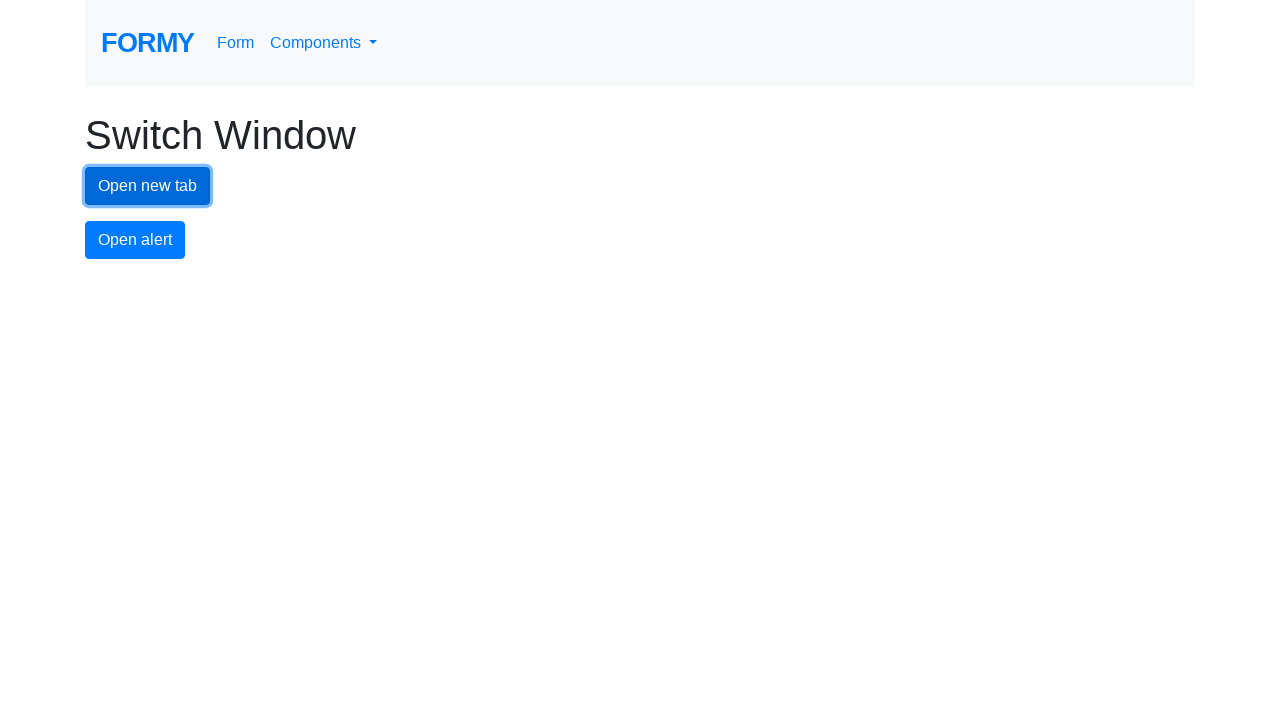

Retrieved all open pages/tabs
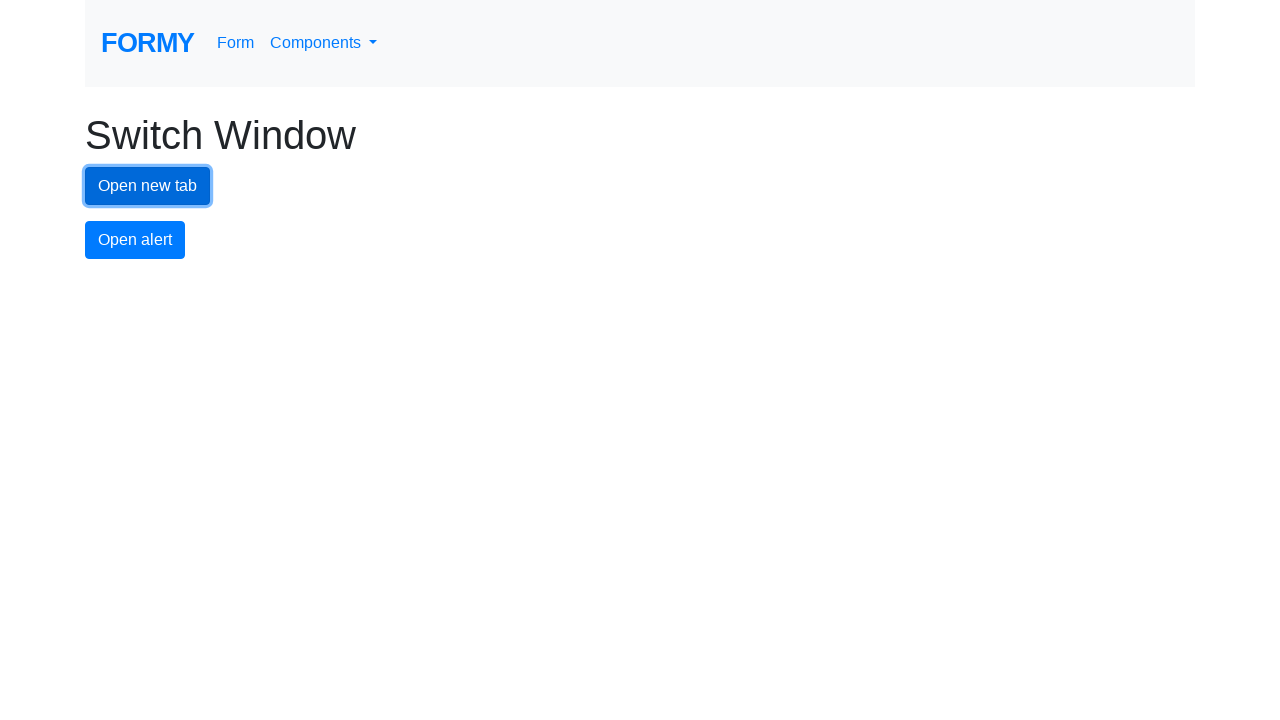

Identified new tab as the last open page
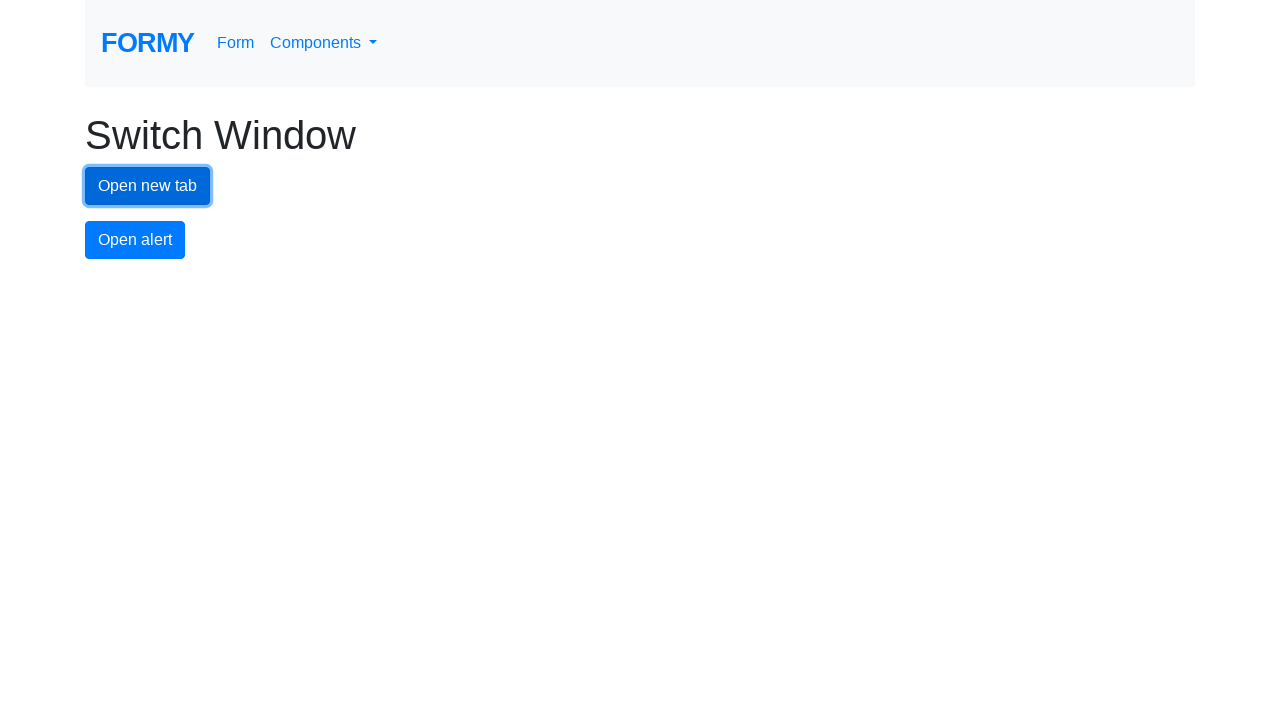

Switched focus to the new tab
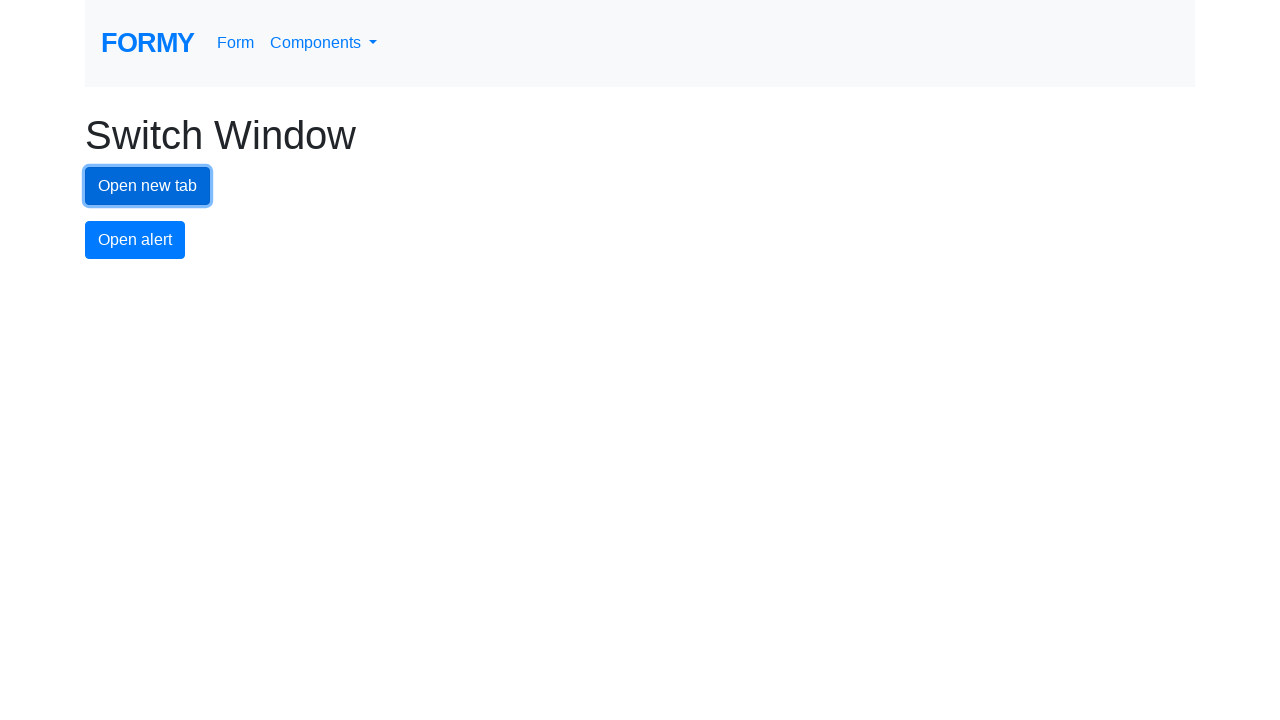

Waited 1 second on new tab
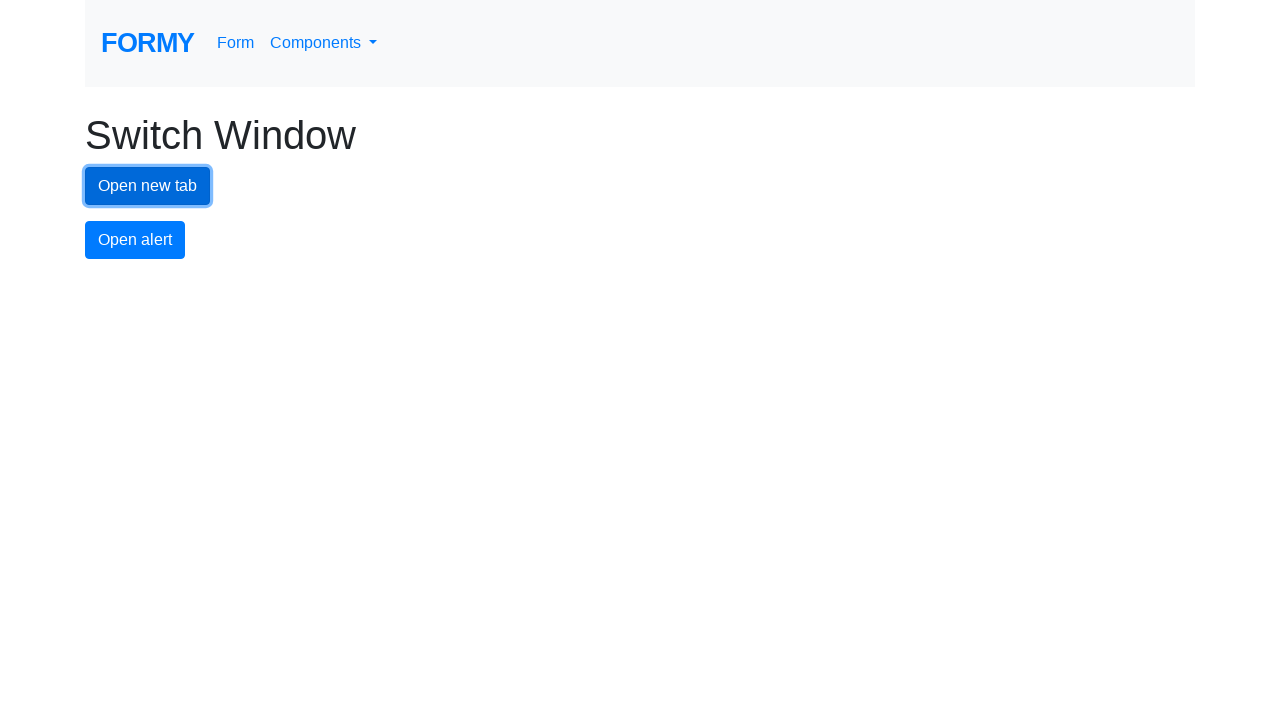

Switched focus back to the original tab
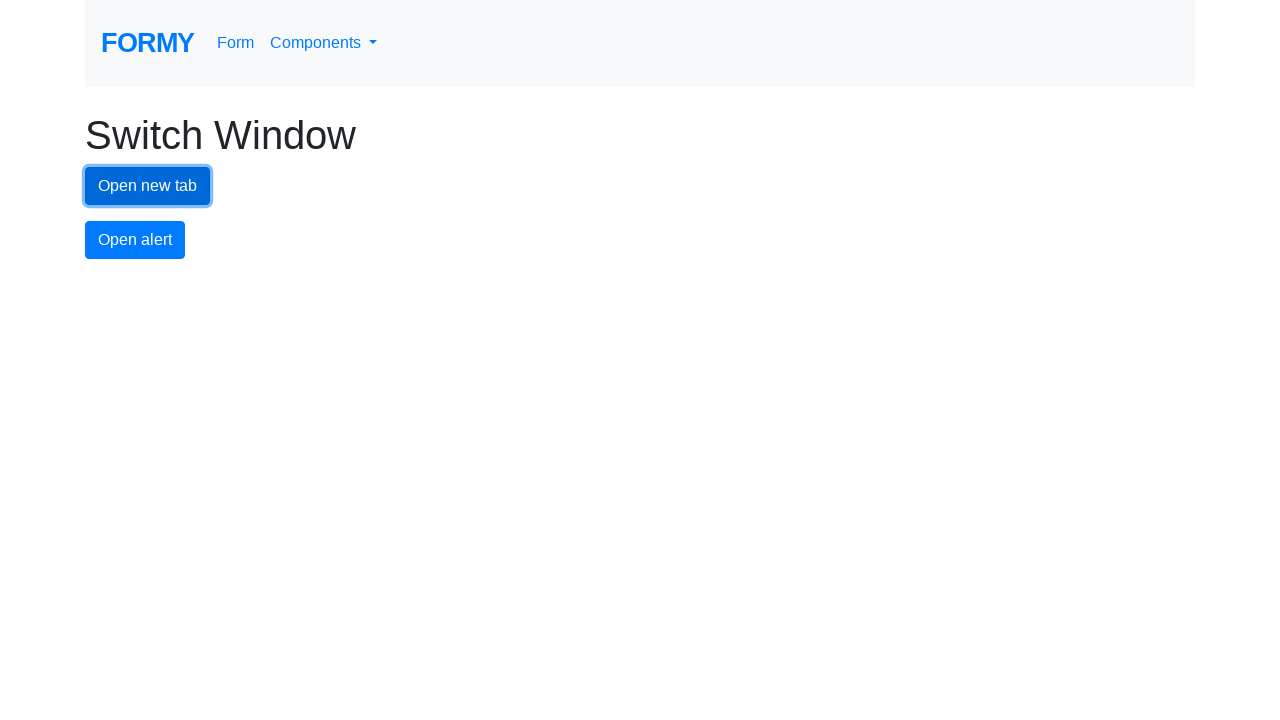

Waited 1 second on original tab
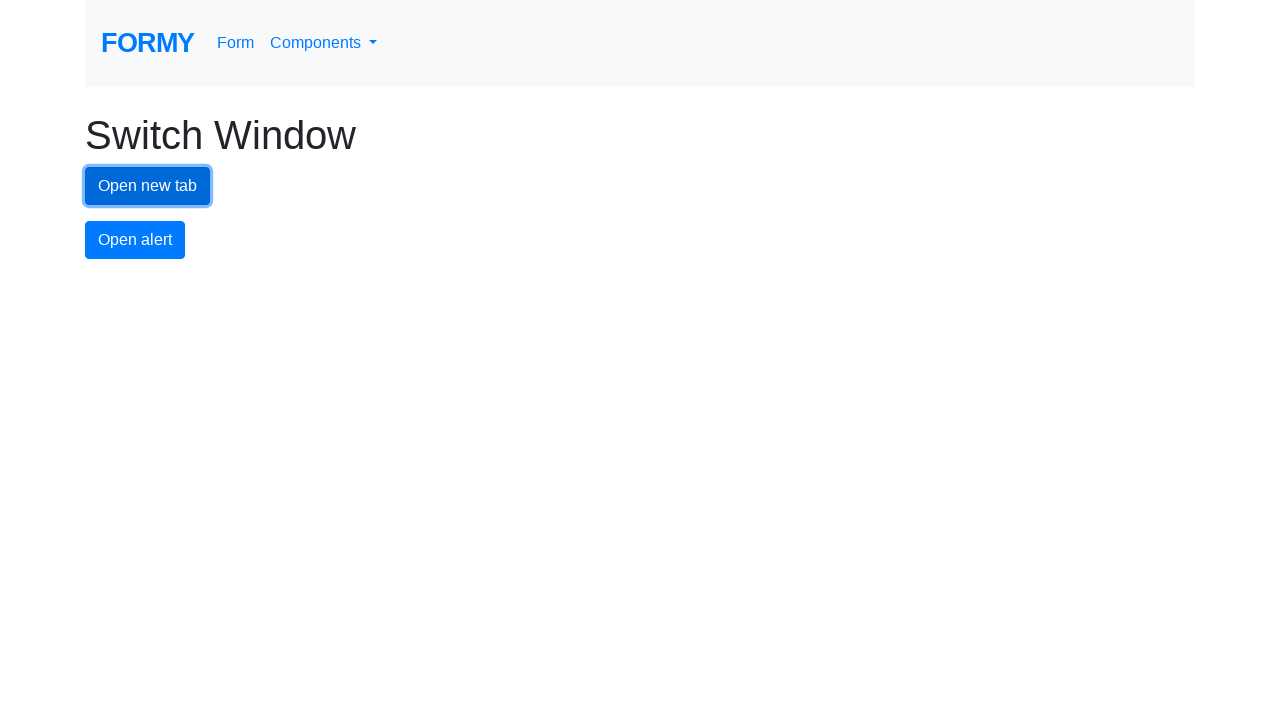

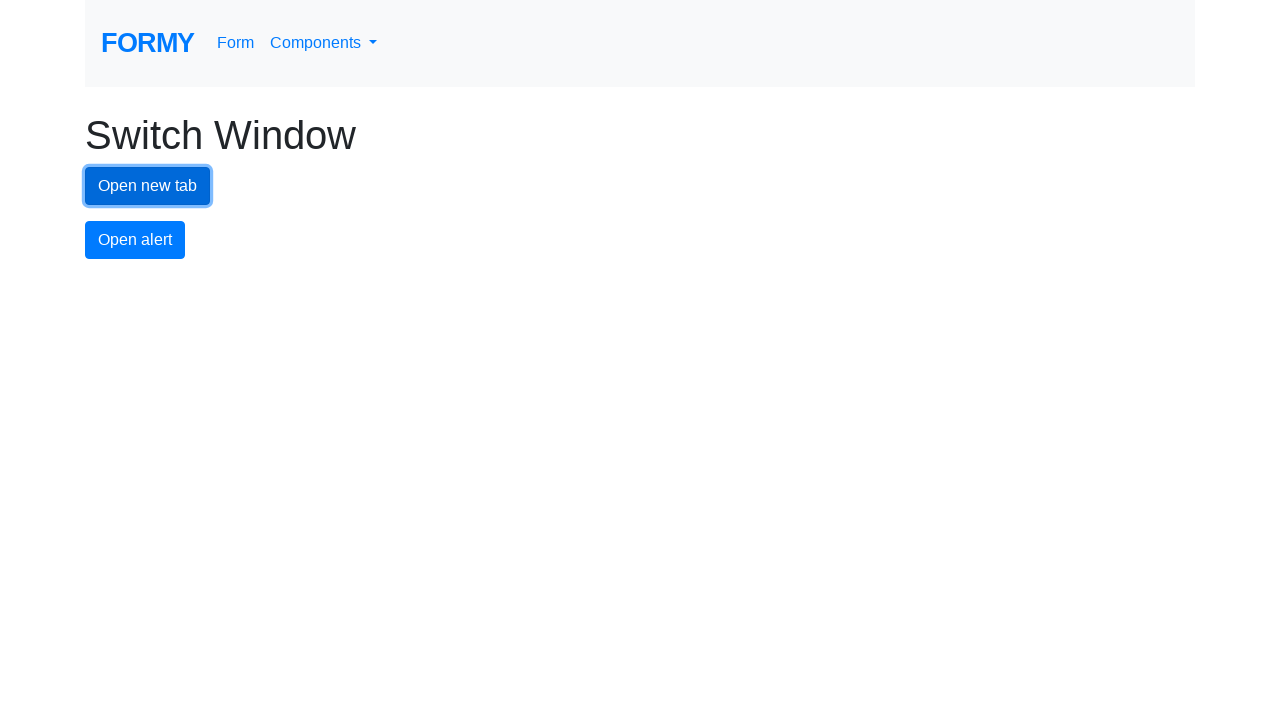